Tests the sorting functionality on an offers/products table by clicking the column header to sort and verifying the table data can be interacted with. Also searches for specific items in the table.

Starting URL: https://rahulshettyacademy.com/seleniumPractise/#/offers

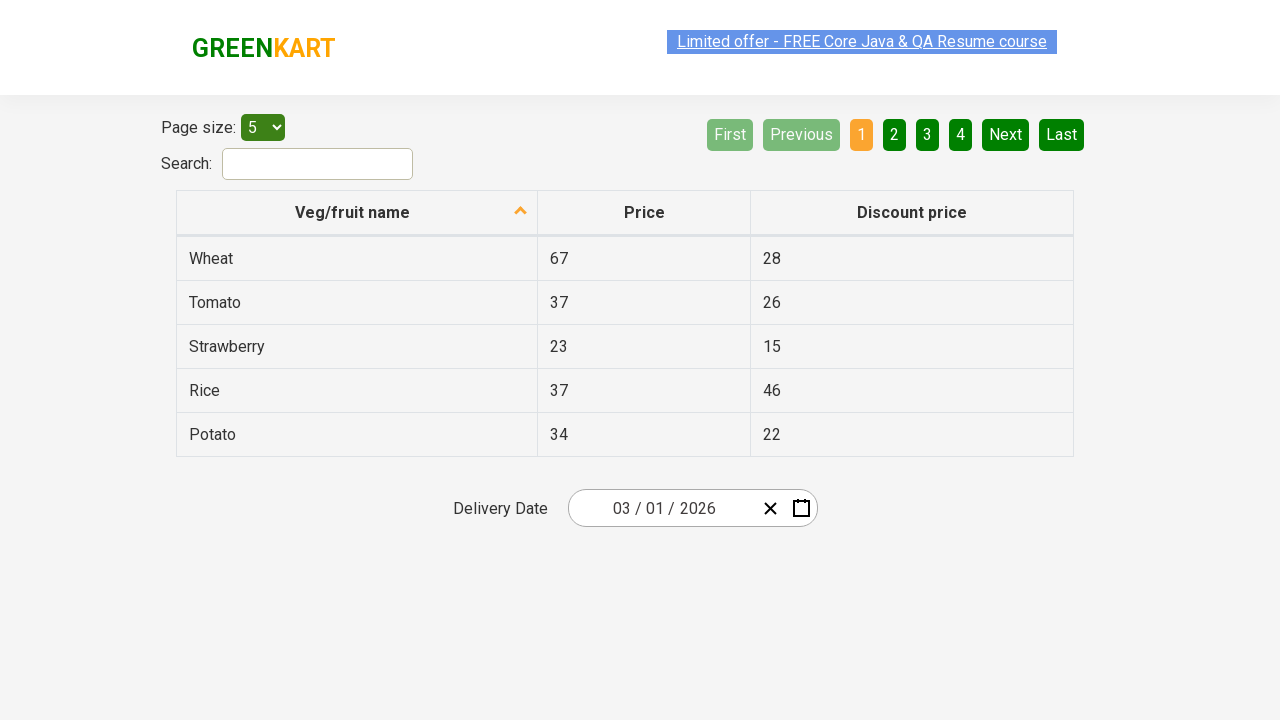

Waited for offers table to load
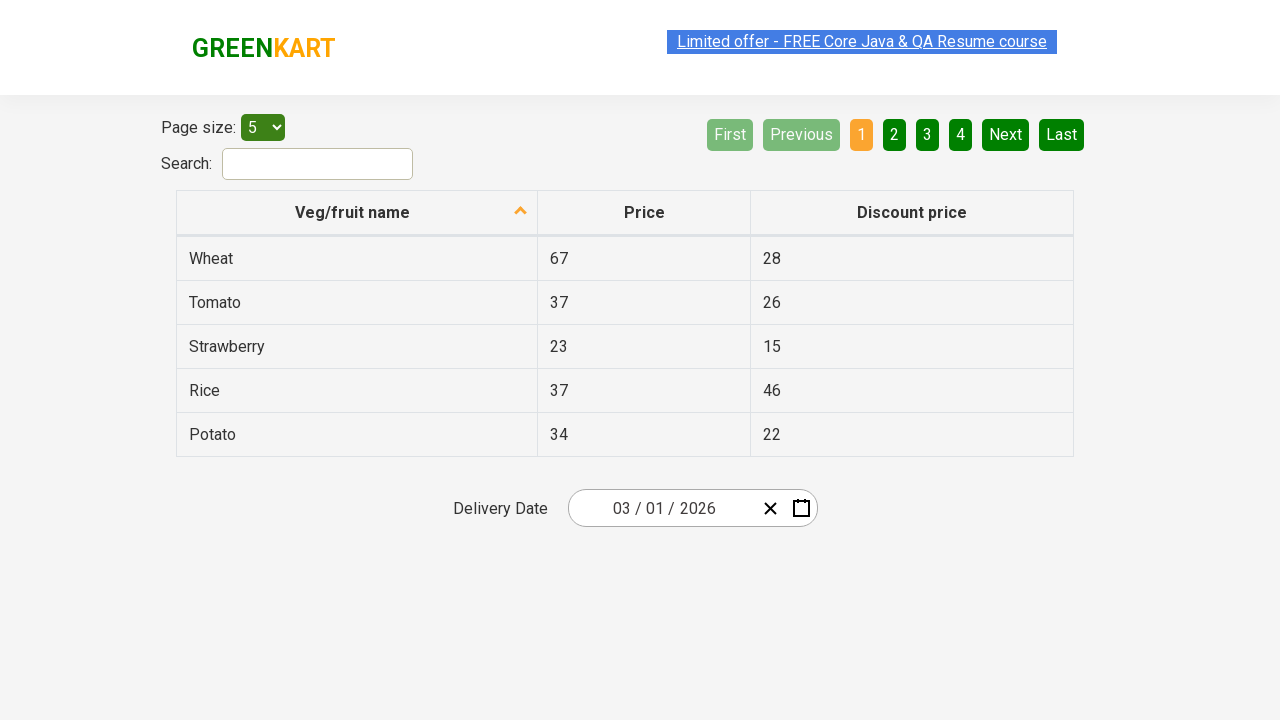

Captured all product names from first column before sorting
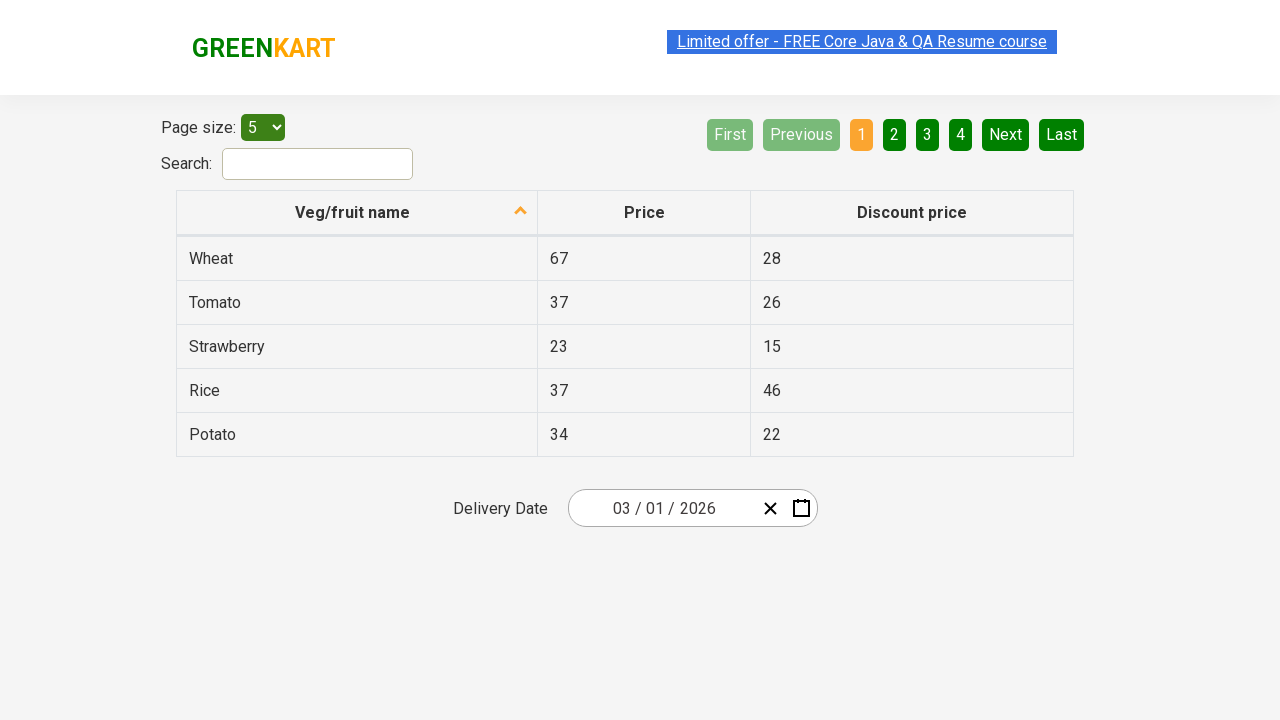

Clicked first column header to sort products at (357, 213) on xpath=//tr/th[1]
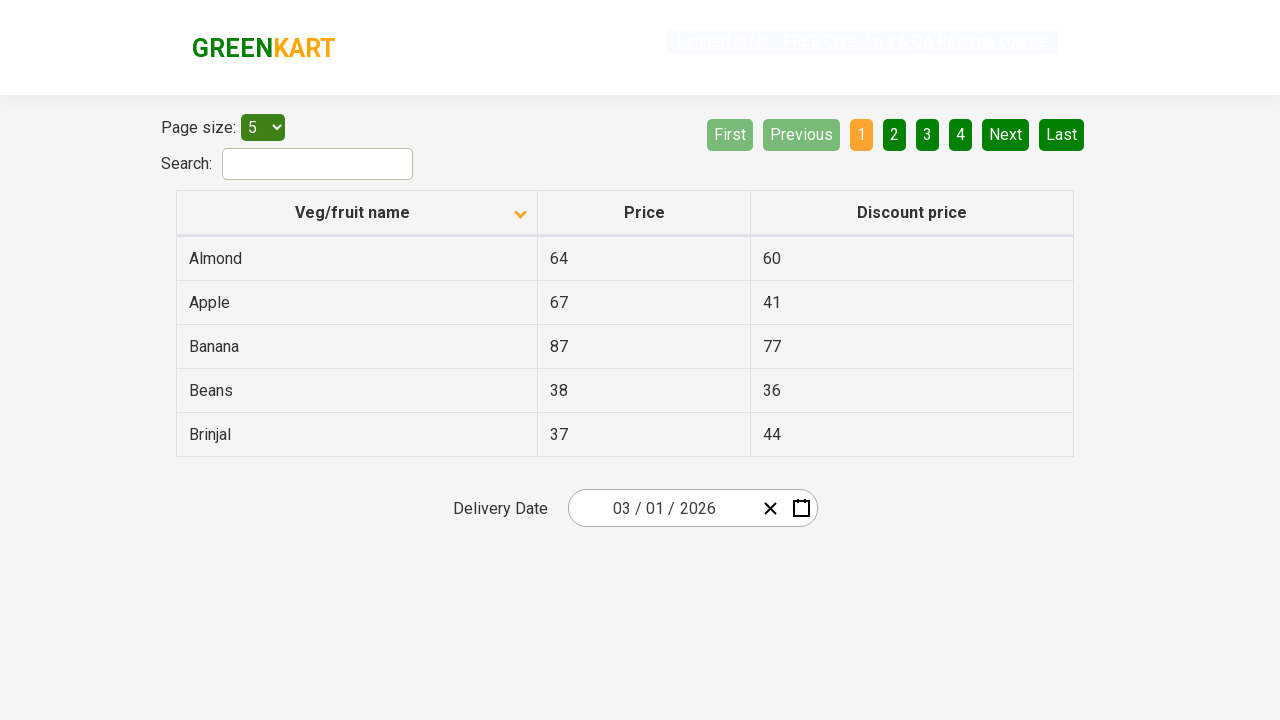

Waited for table to update after sorting
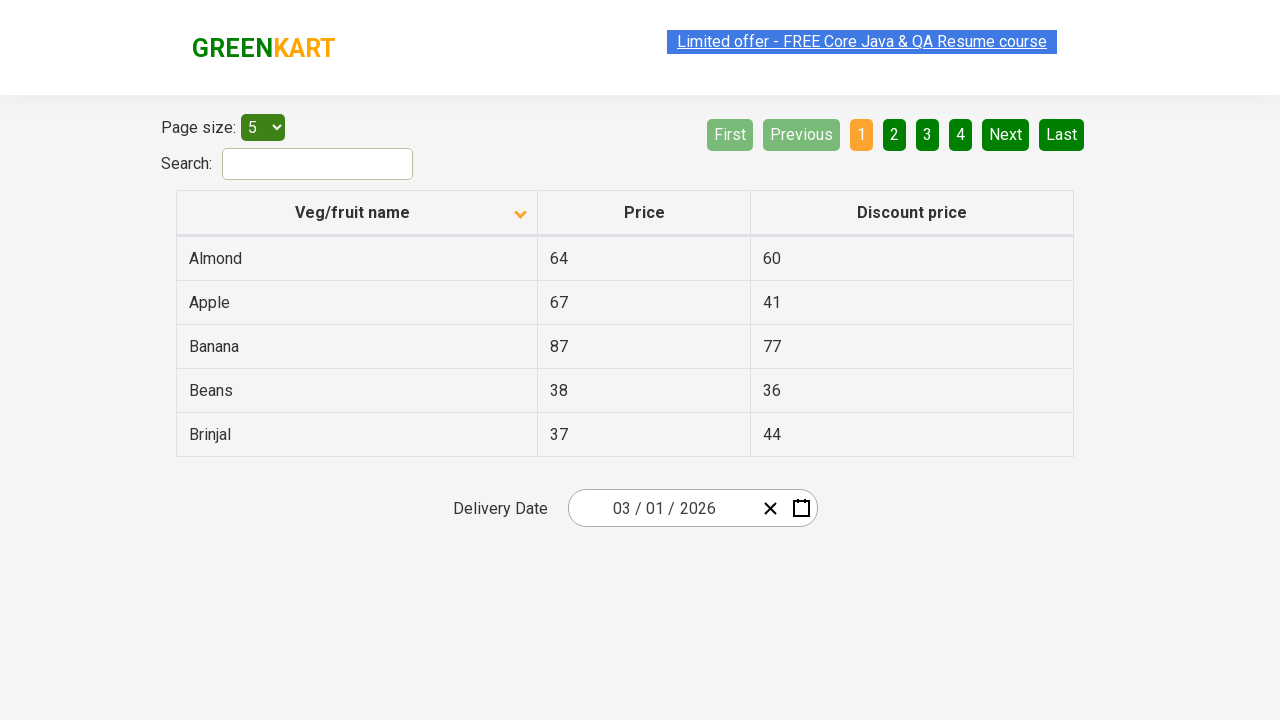

Captured all product names from first column after sorting
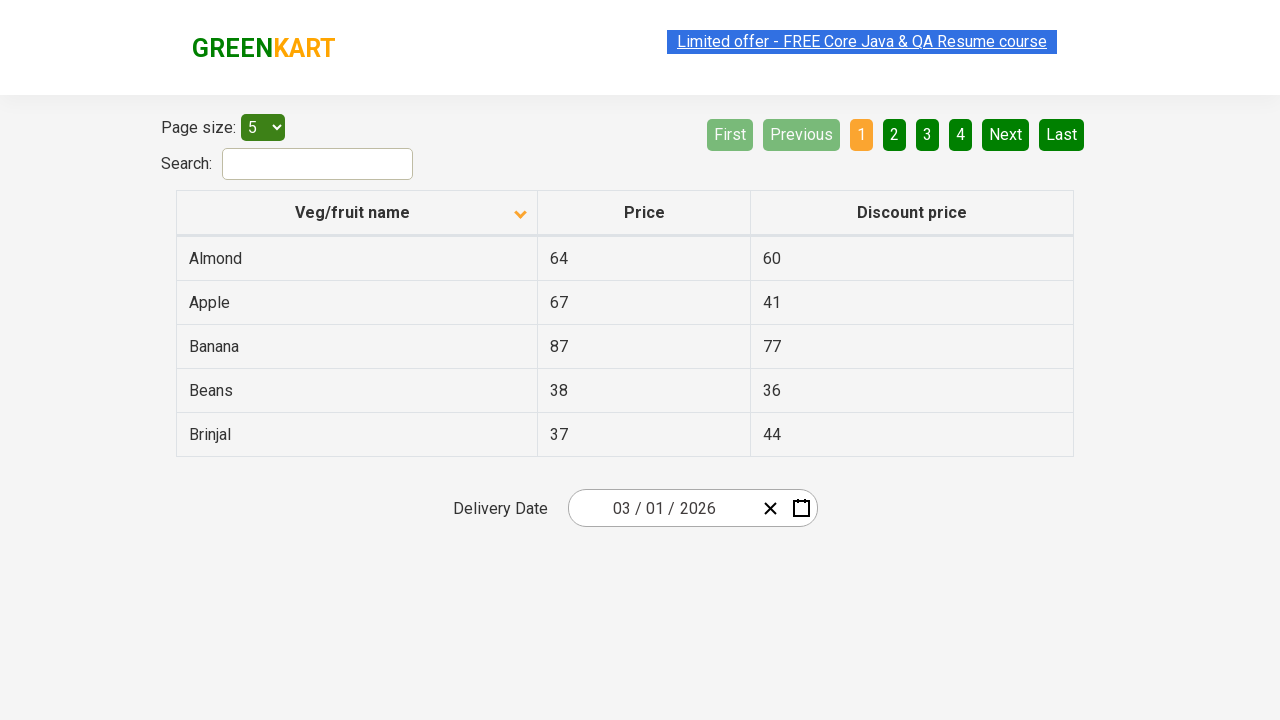

Verified table contains 'Beans' product
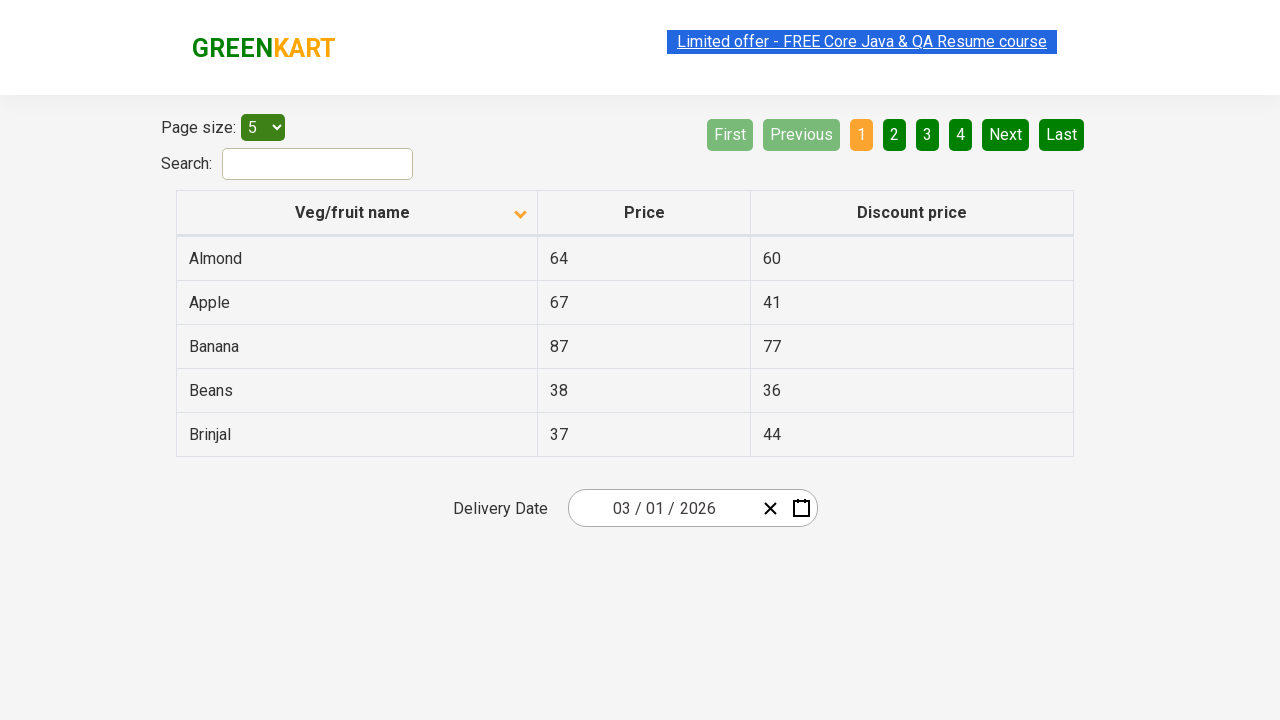

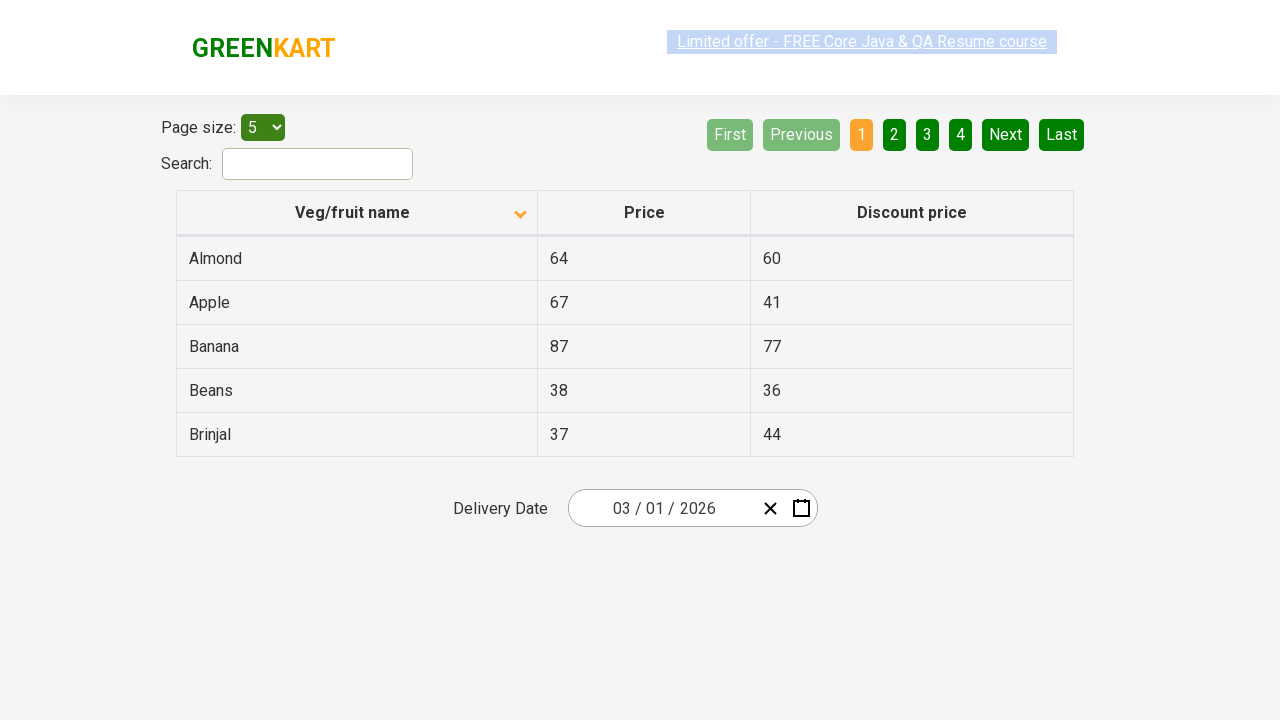